Tests a complex loading scenario with green and blue indicators, verifying multiple sequential loading states as elements appear and disappear in sequence.

Starting URL: https://kristinek.github.io/site/examples/loading_color

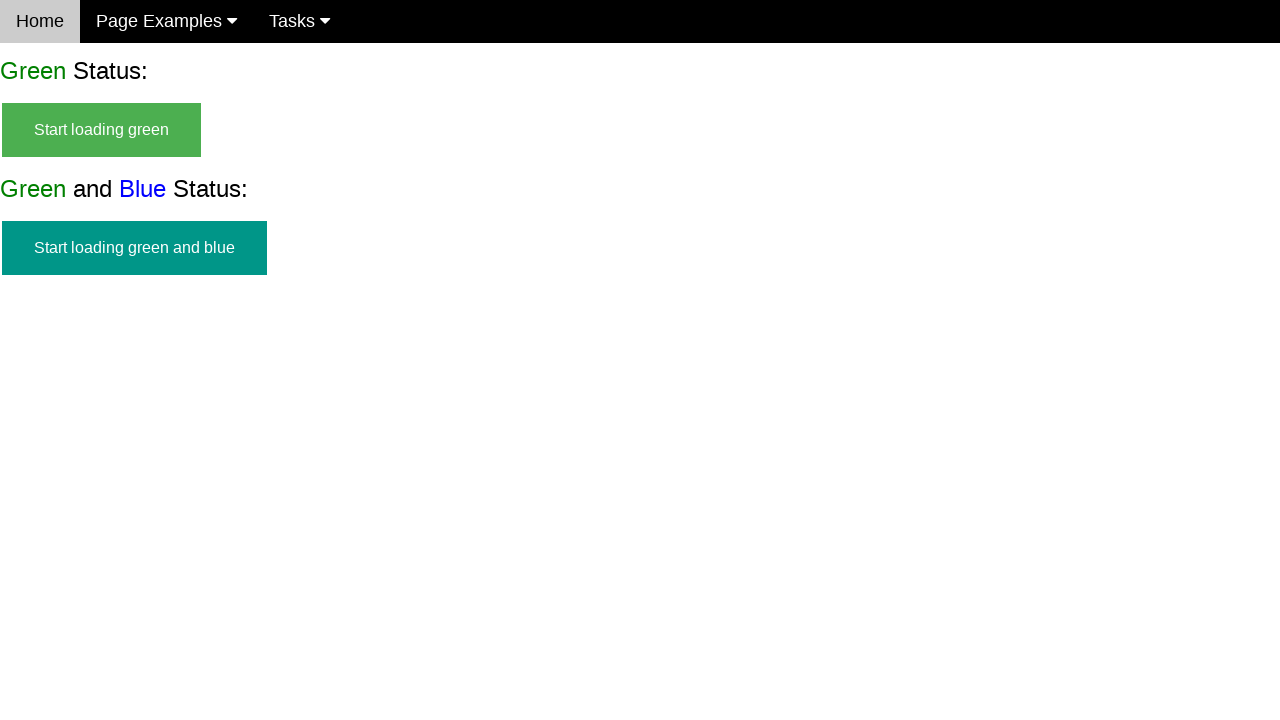

Waited for green and blue start button to appear
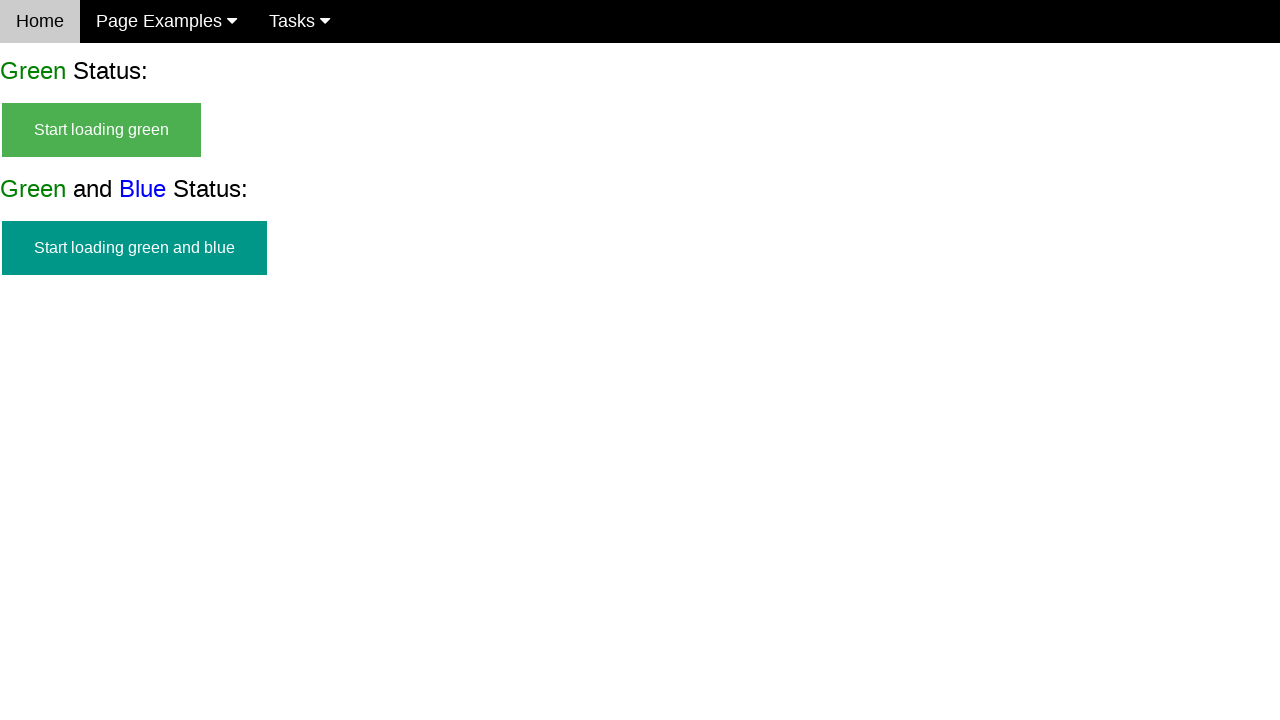

Clicked start green and blue button at (134, 248) on #start_green_and_blue
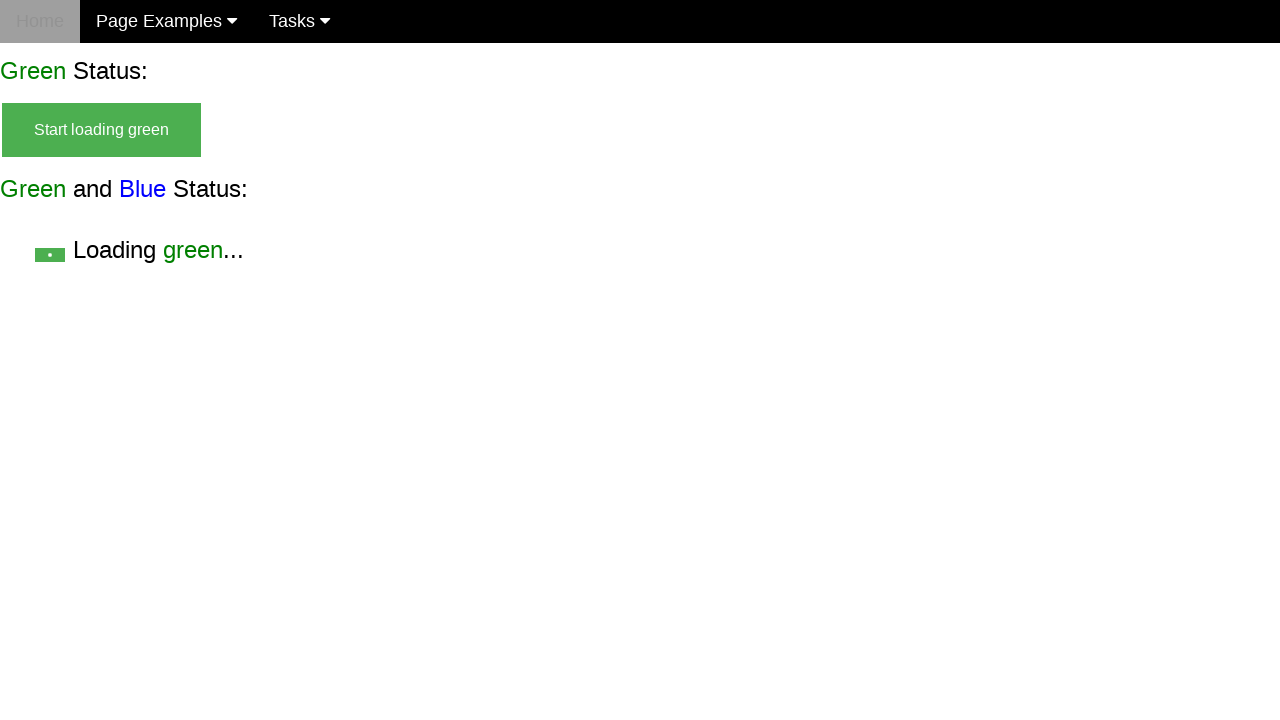

Verified start button is hidden
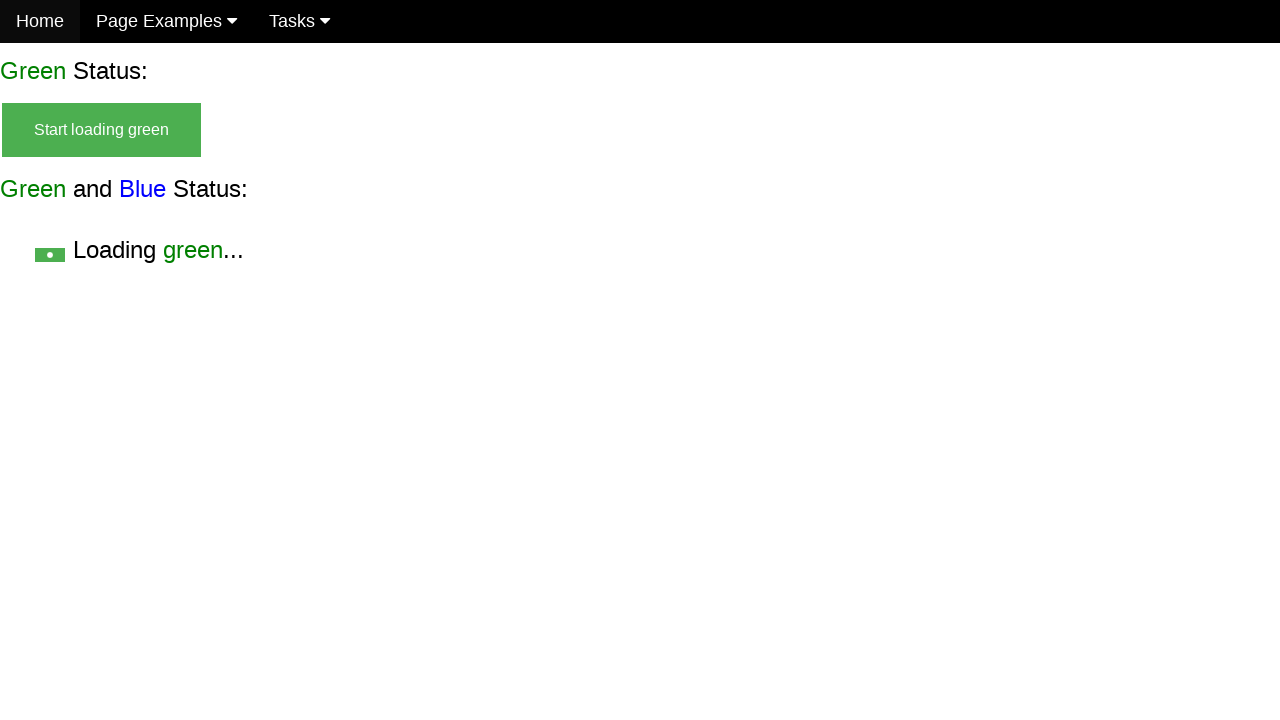

Verified loading green indicator is visible
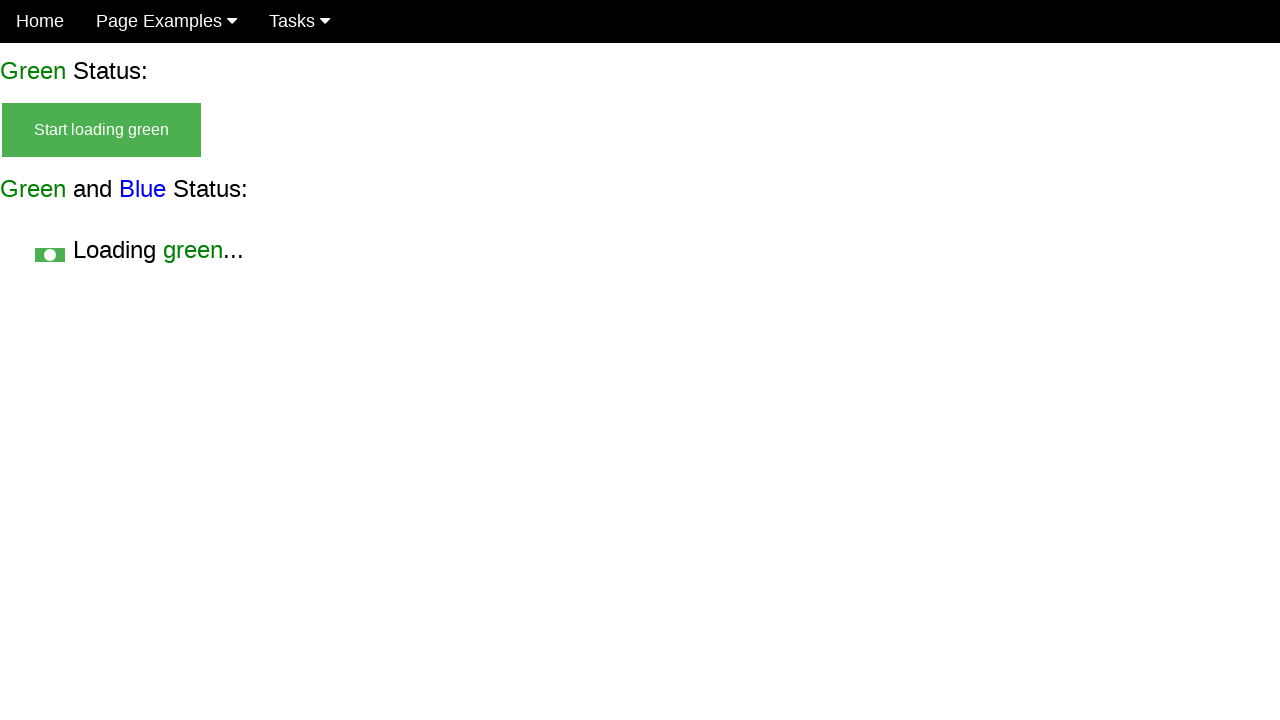

Waited for green with blue loading state to appear
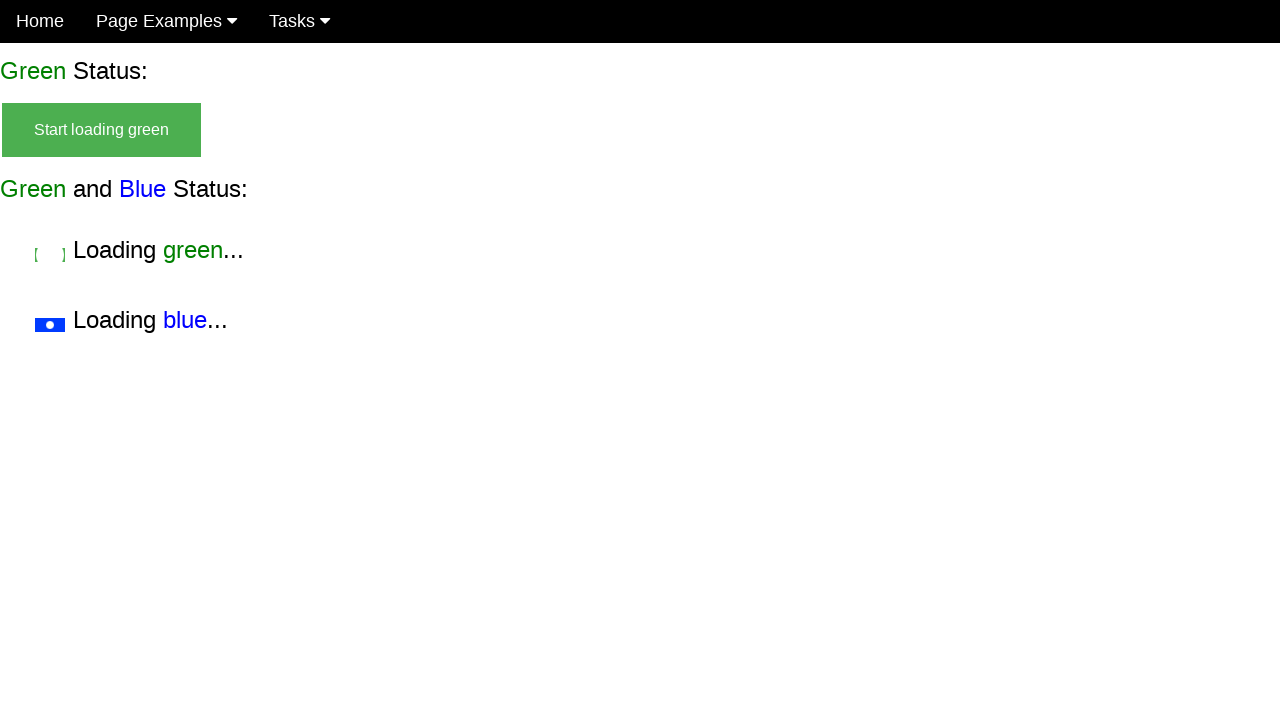

Verified start button still hidden
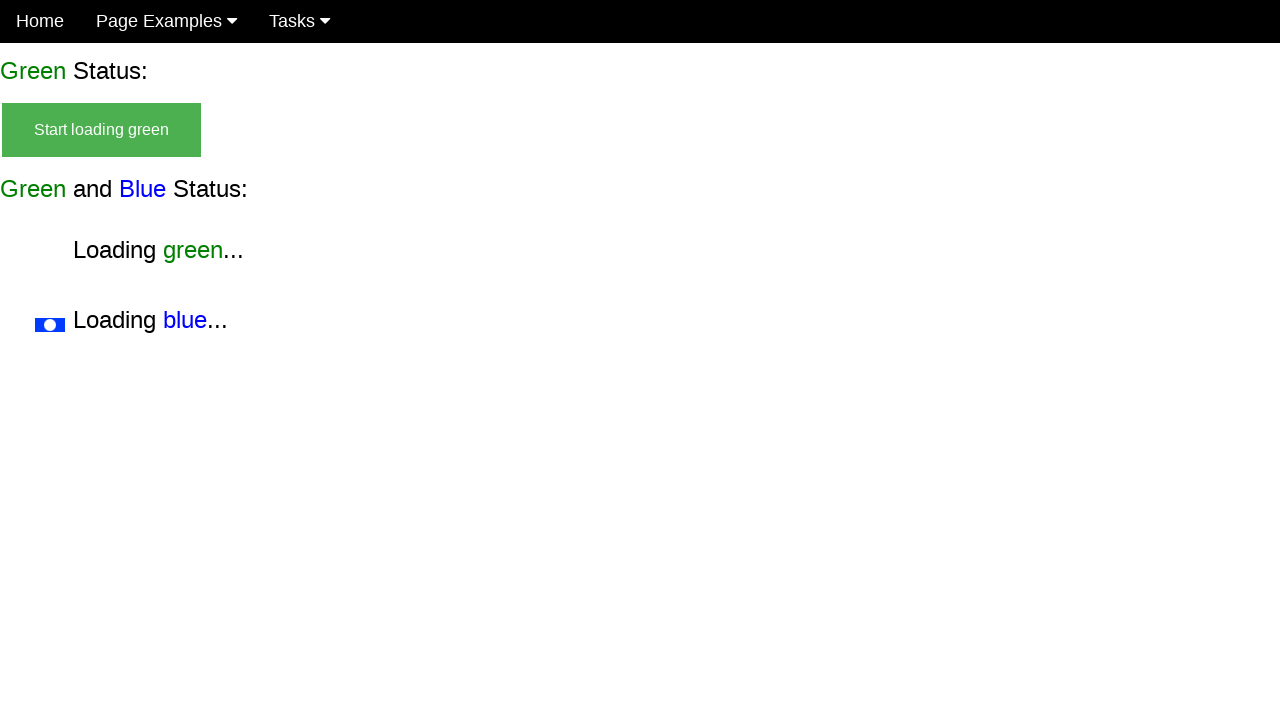

Verified green loading indicator still visible
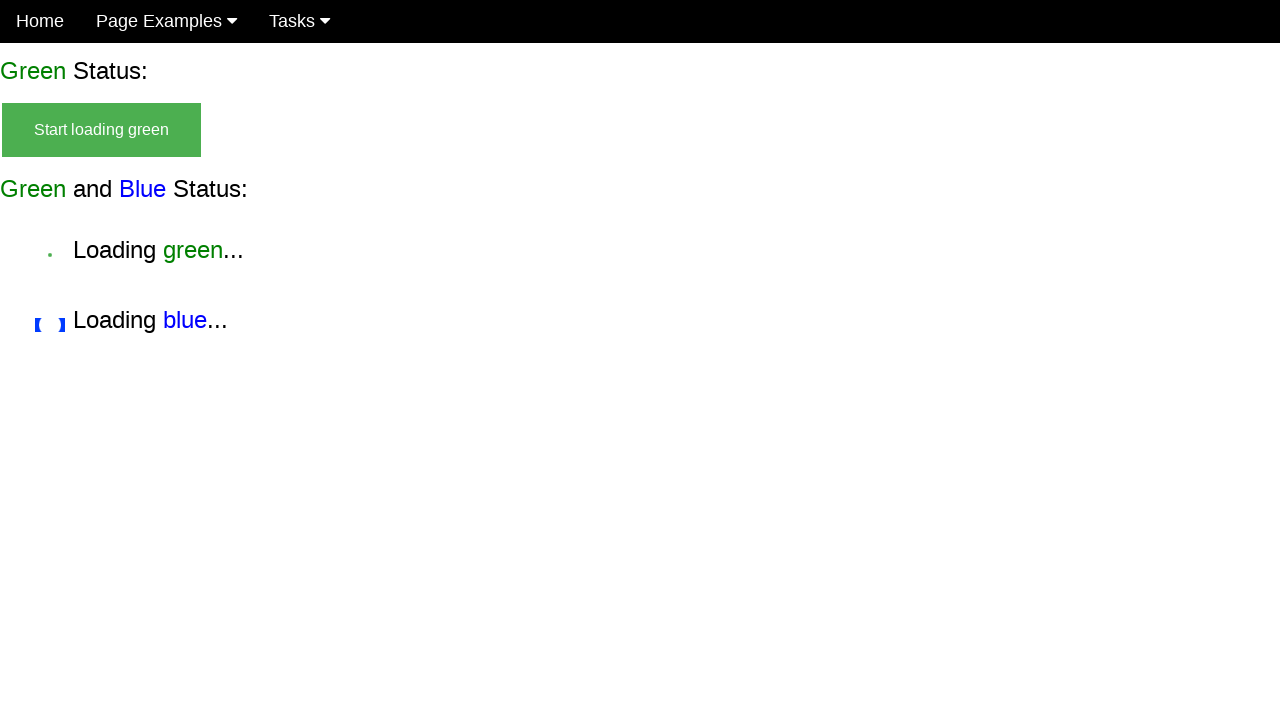

Verified green with blue loading indicator is visible
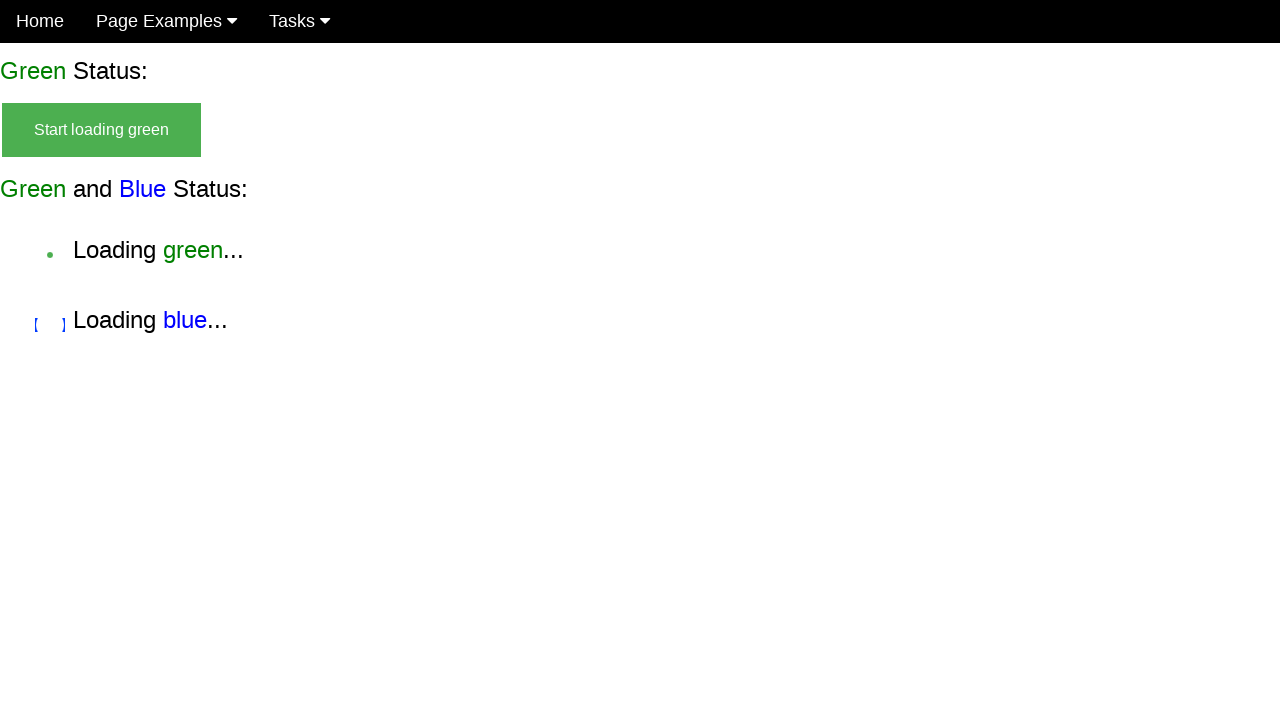

Waited for blue without green loading state to appear
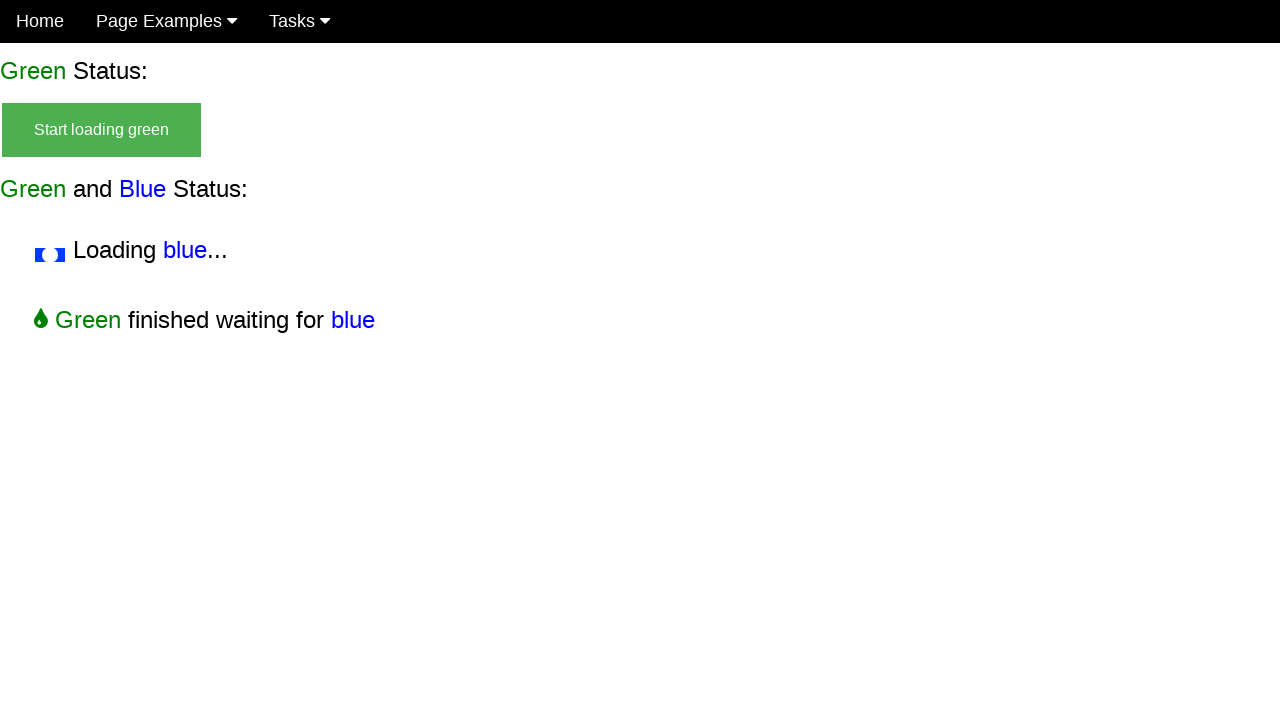

Verified start button still hidden
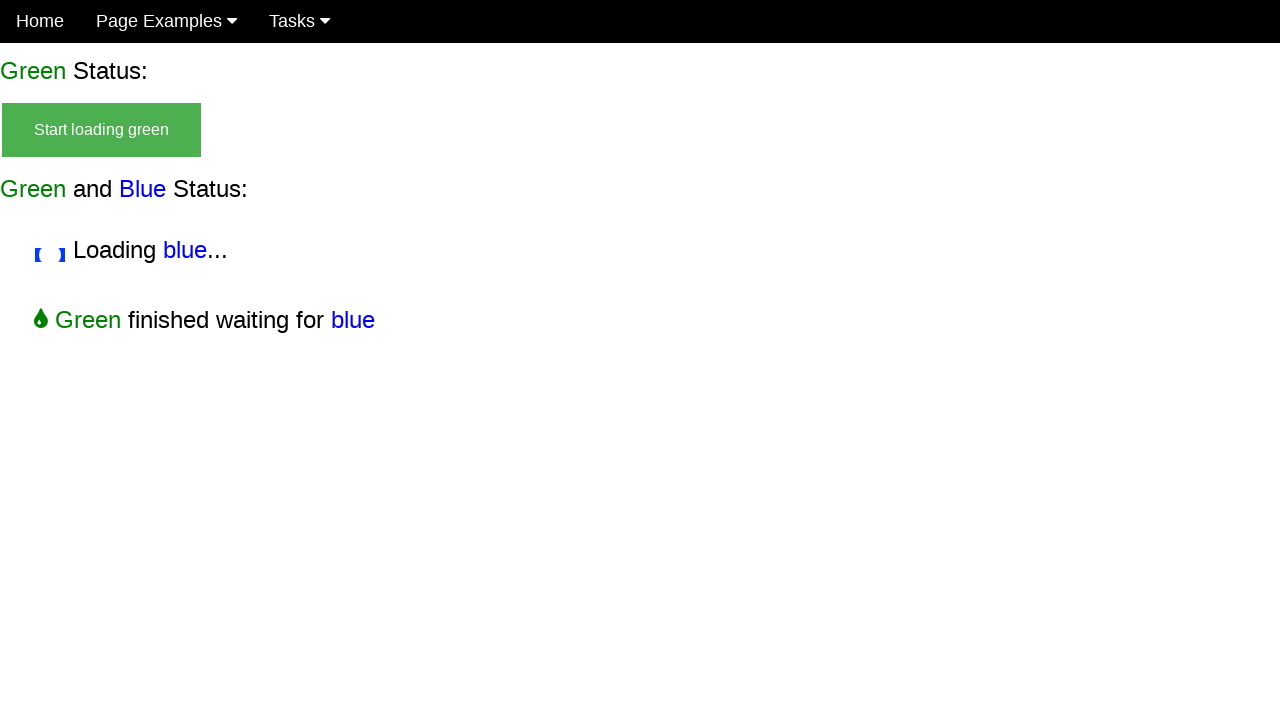

Verified green loading indicator disappeared
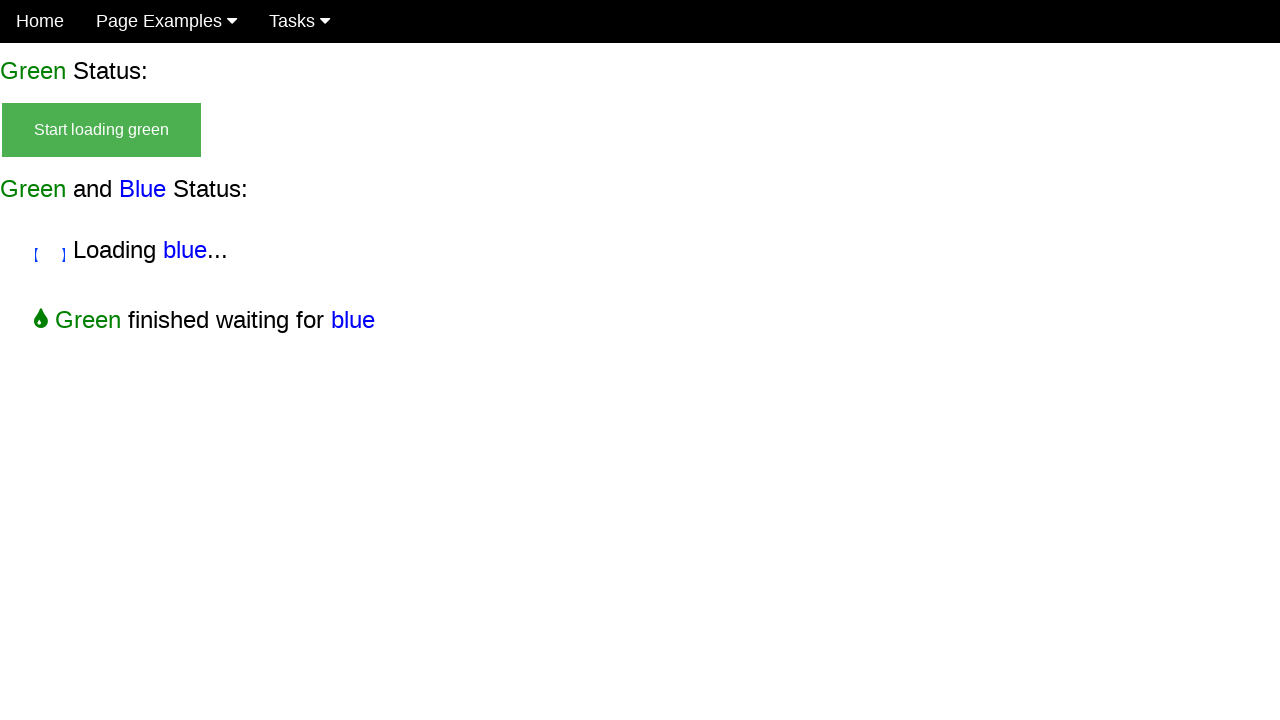

Verified green with blue loading indicator still visible
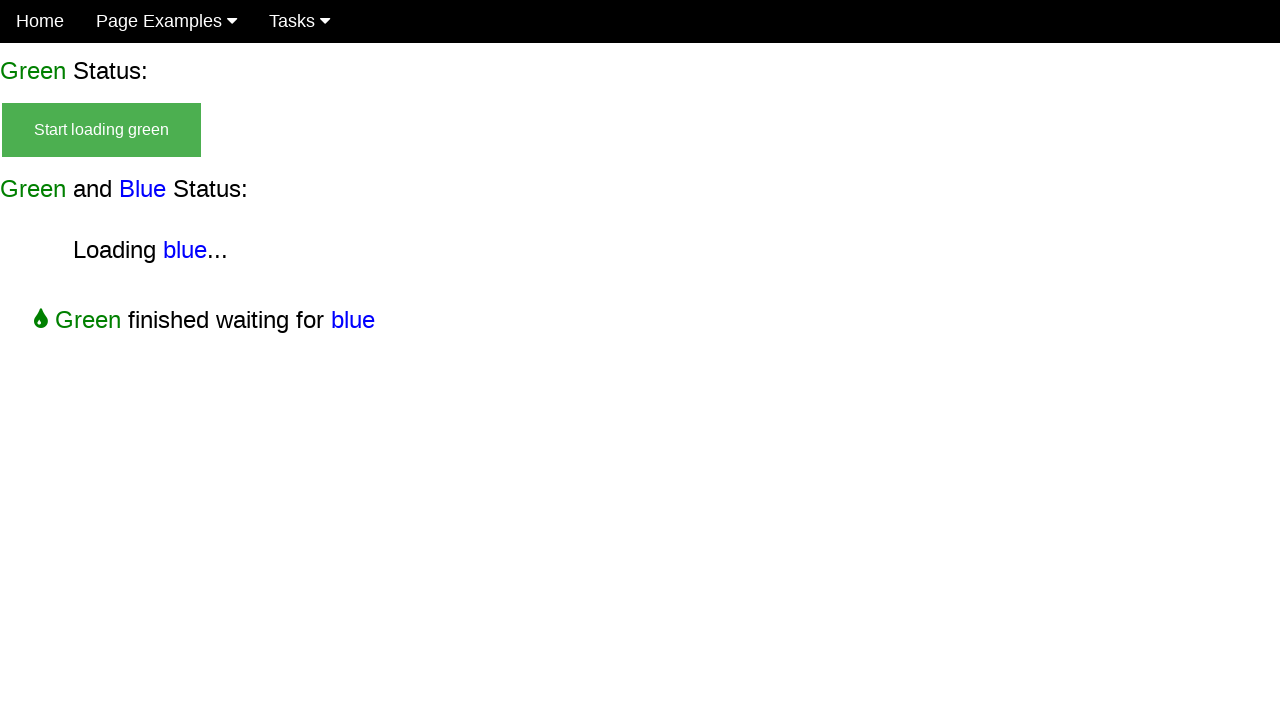

Verified blue without green loading indicator is visible
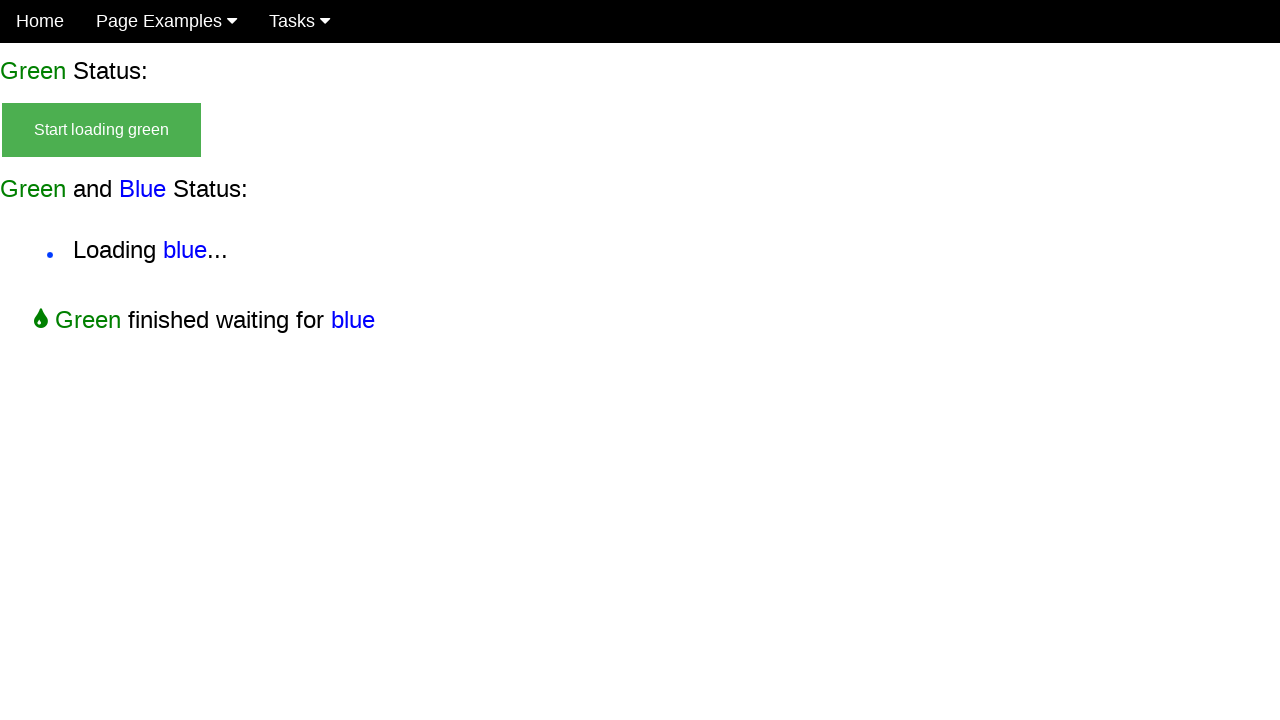

Waited for finish state to appear
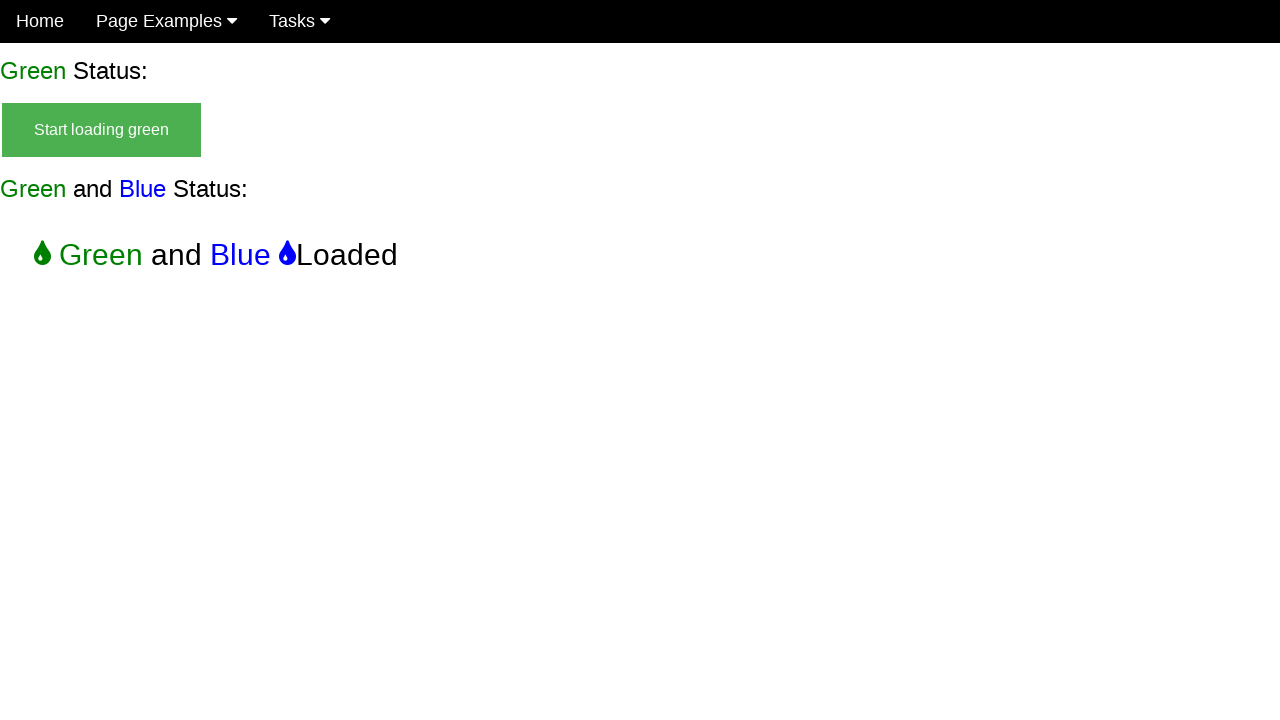

Verified start button not visible in finish state
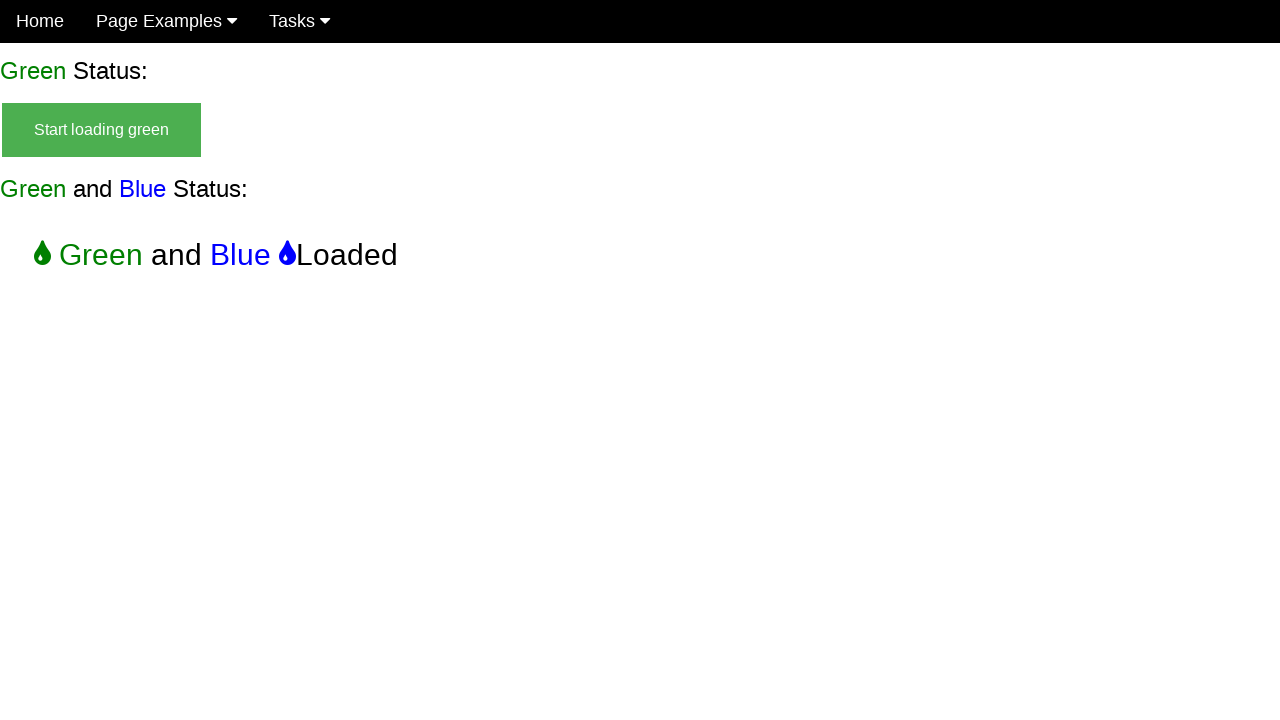

Verified green loading indicator not visible in finish state
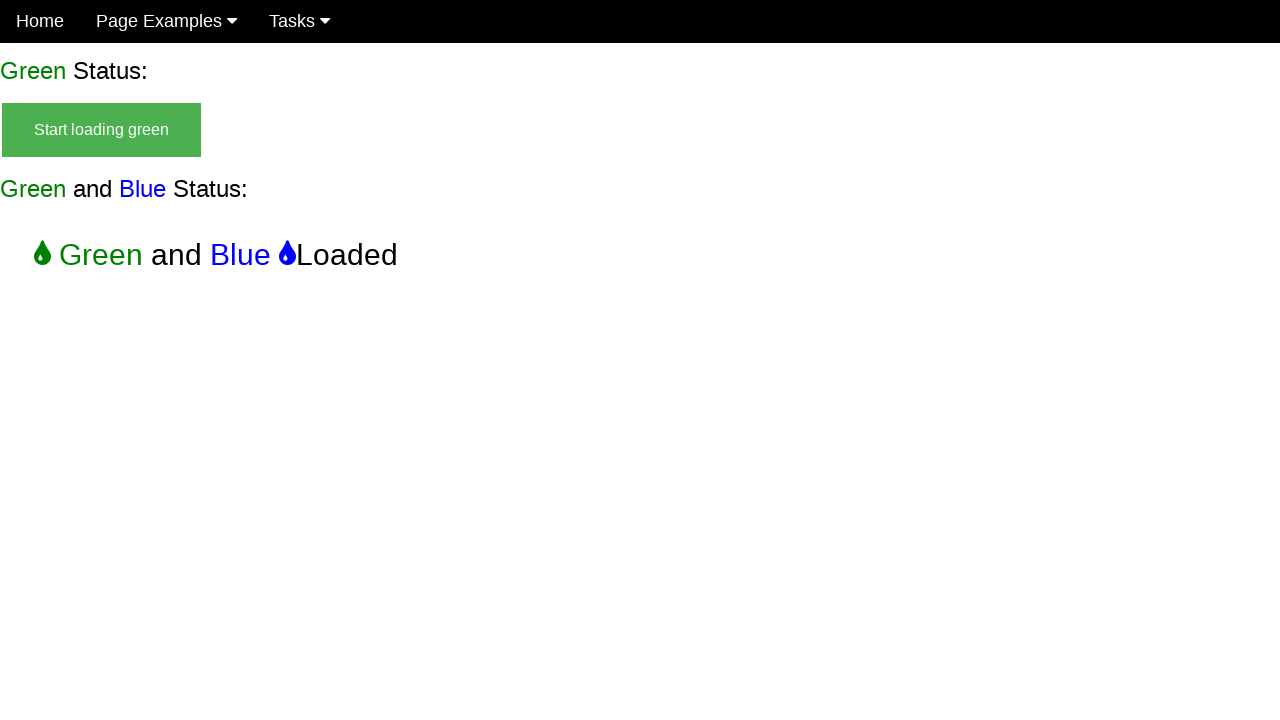

Verified green with blue loading indicator not visible in finish state
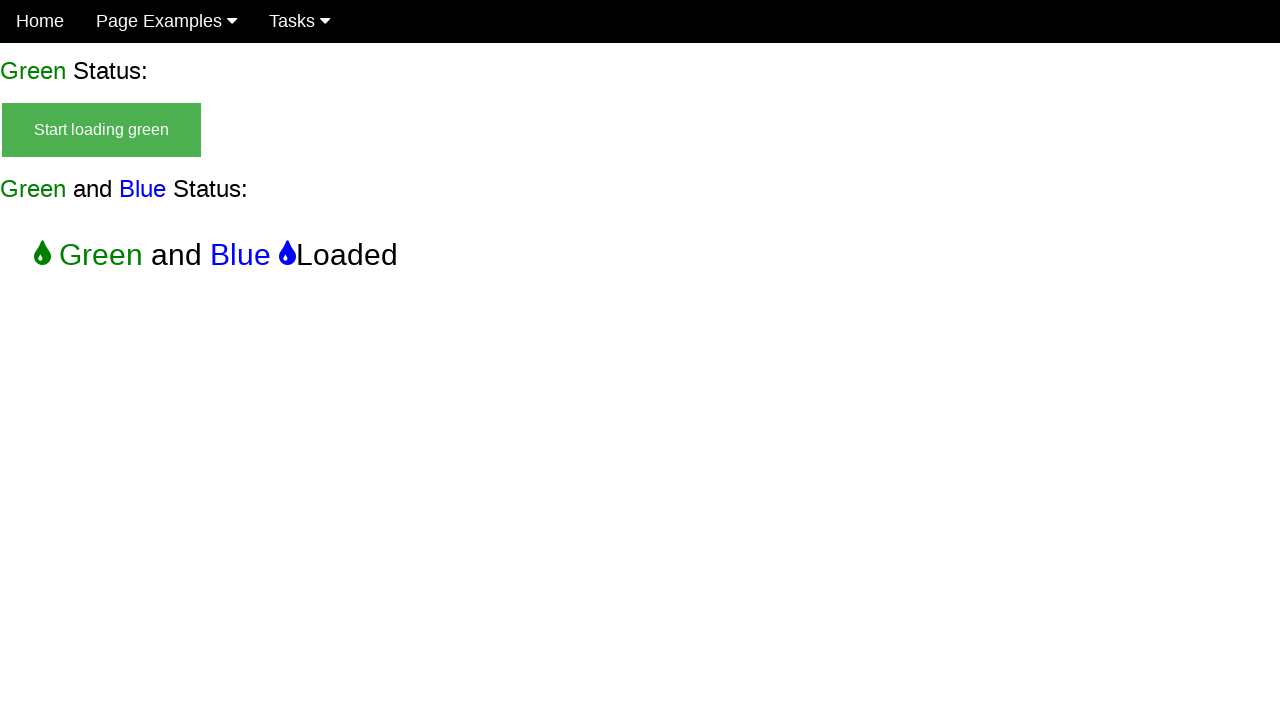

Verified blue without green loading indicator not visible in finish state
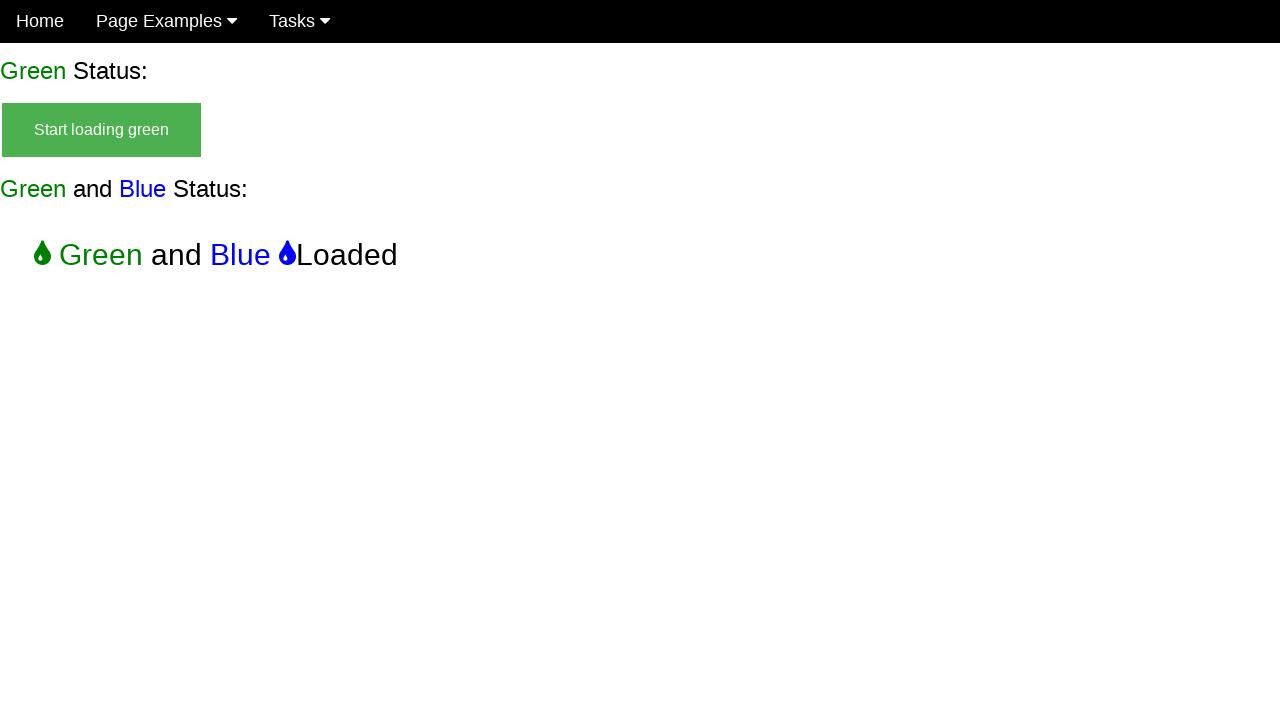

Verified finish green and blue message is visible
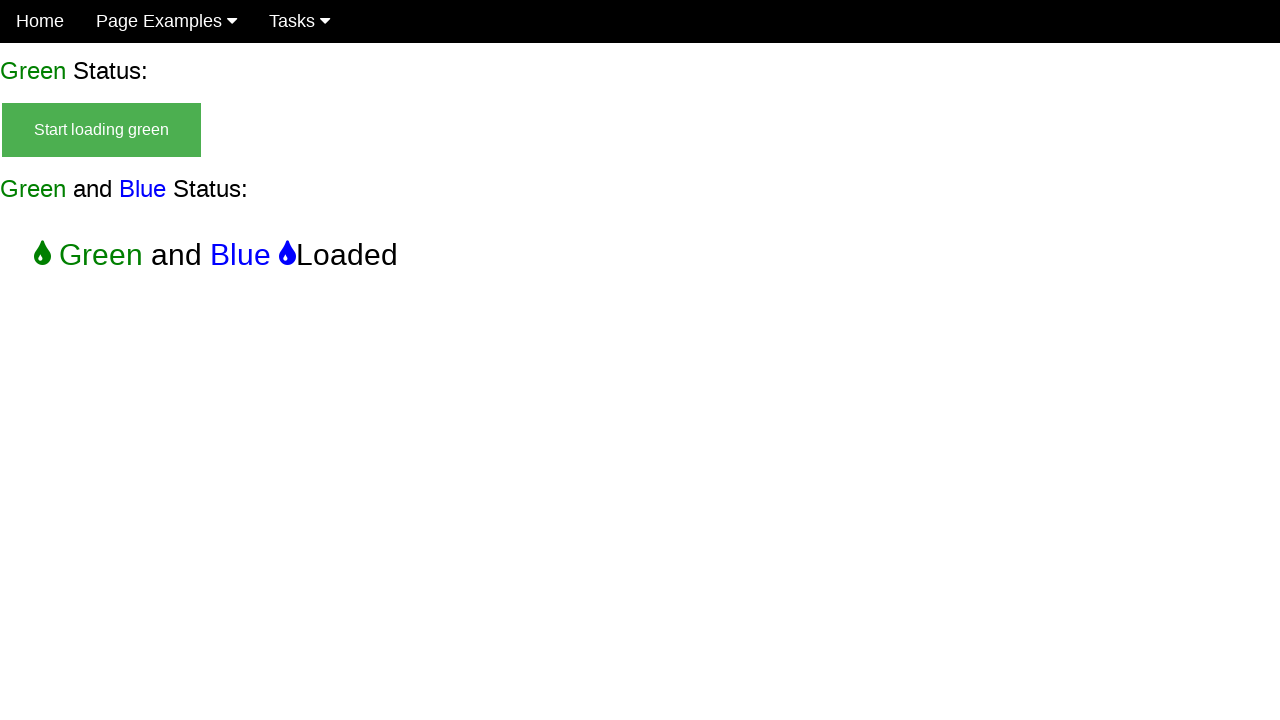

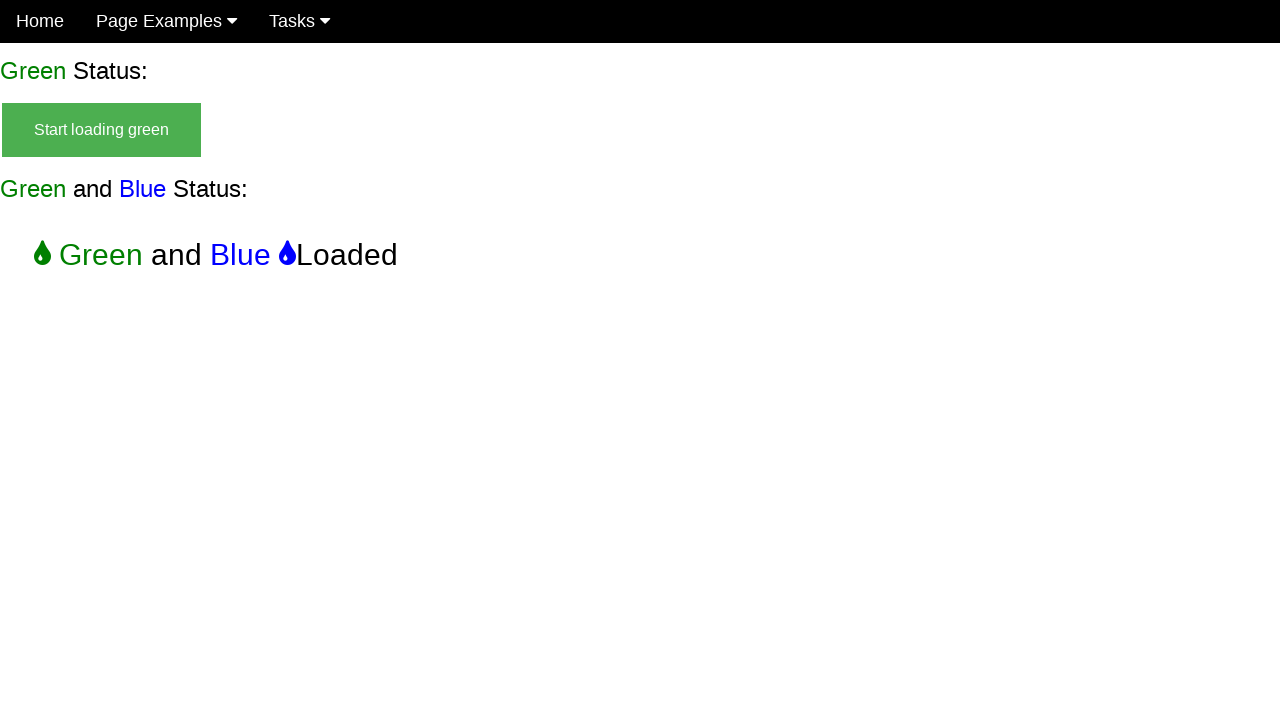